Navigates to miuul.com homepage and verifies the page loads by checking the title and URL

Starting URL: https://www.miuul.com

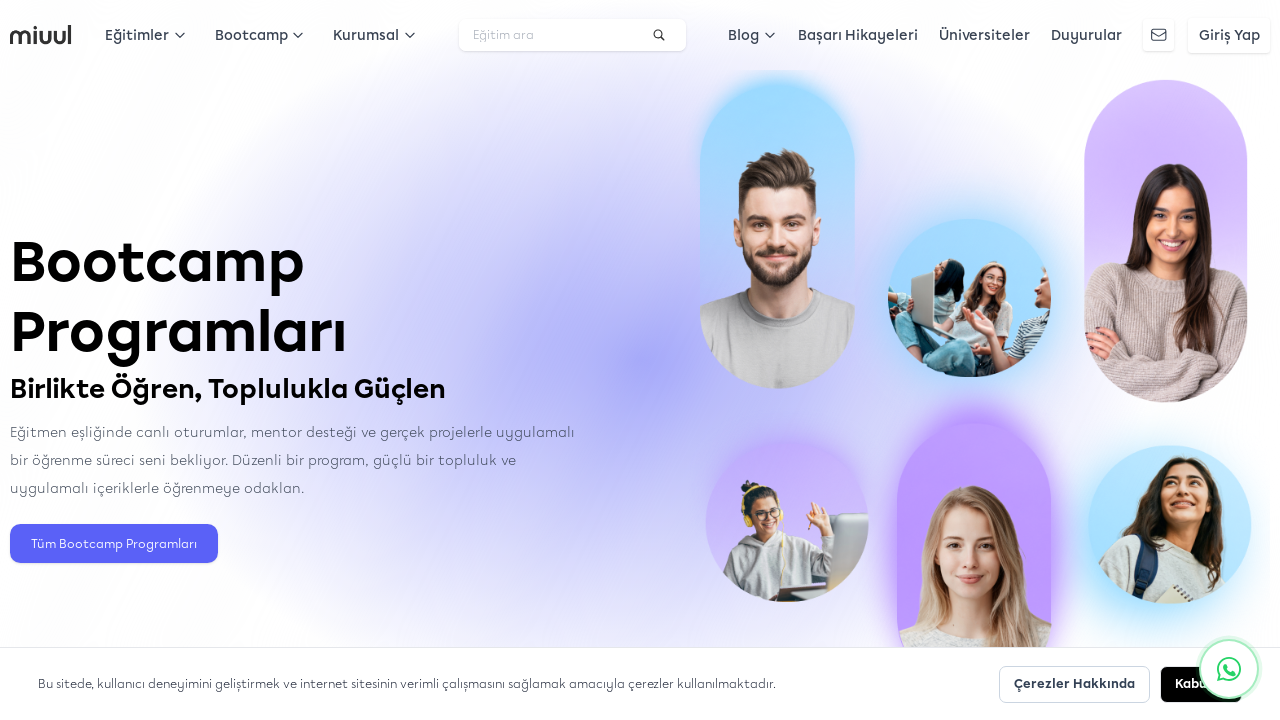

Waited for page to reach networkidle load state
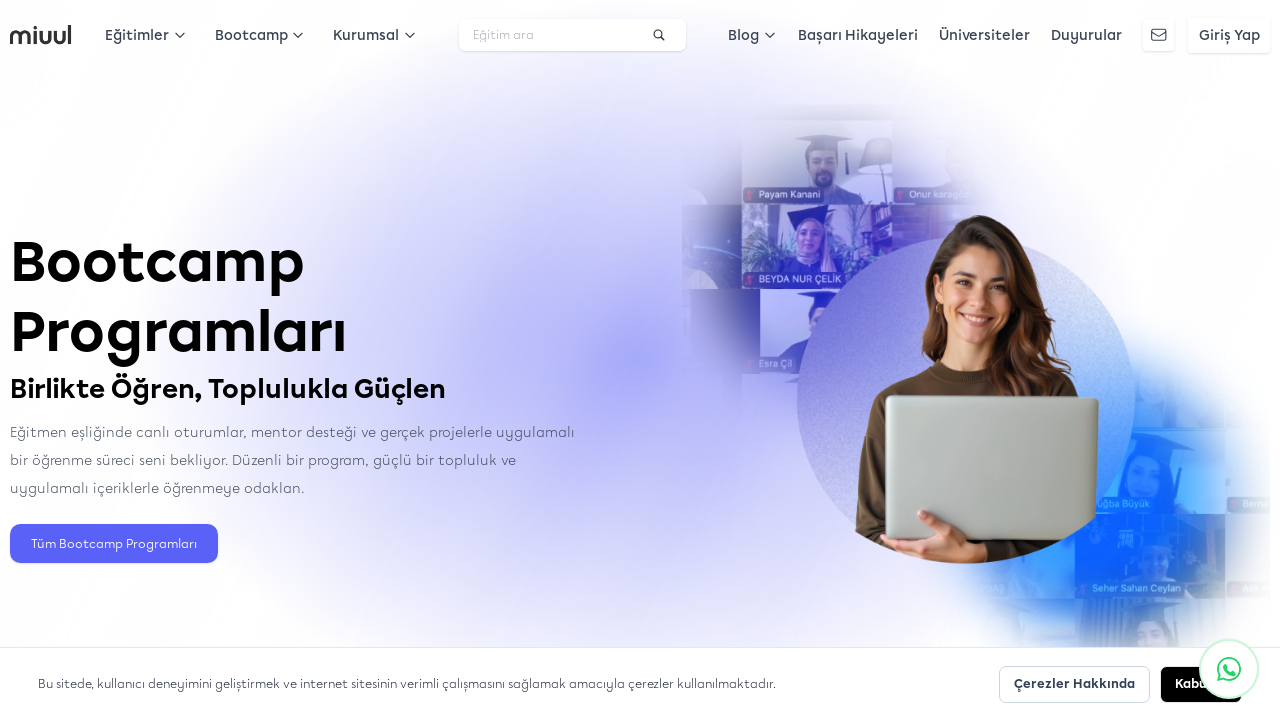

Verified page title is not None - homepage loaded successfully
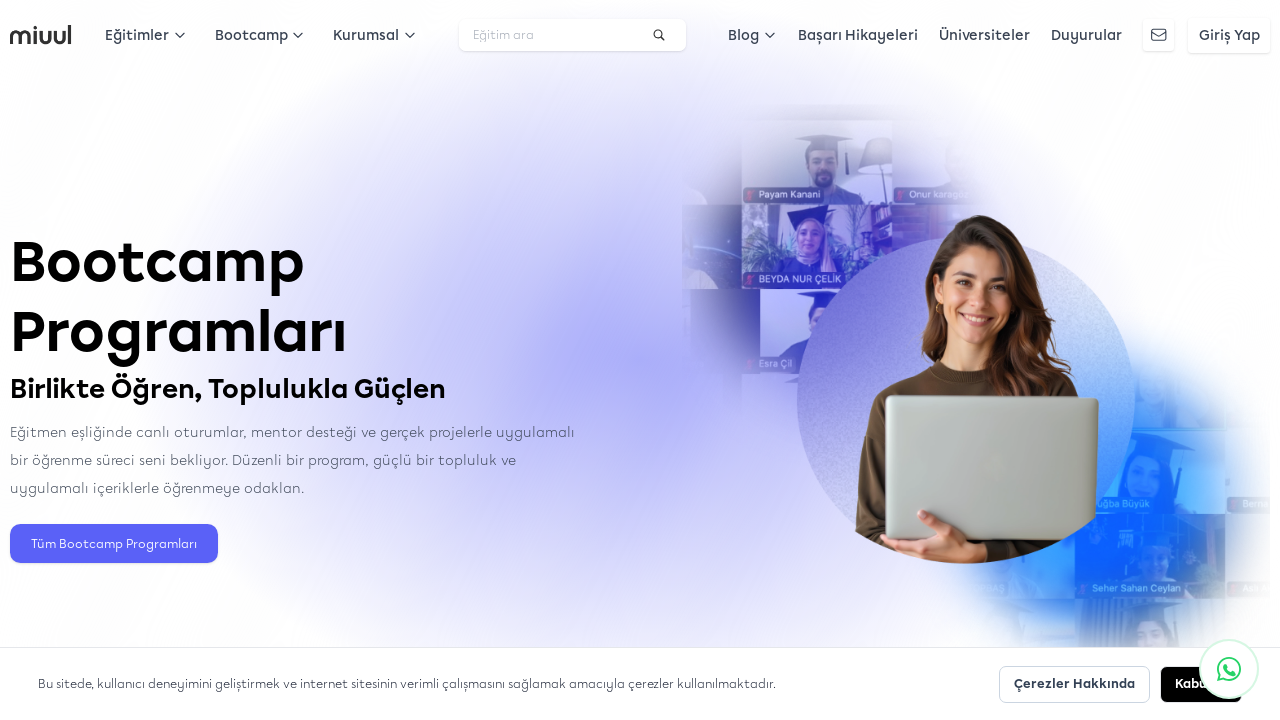

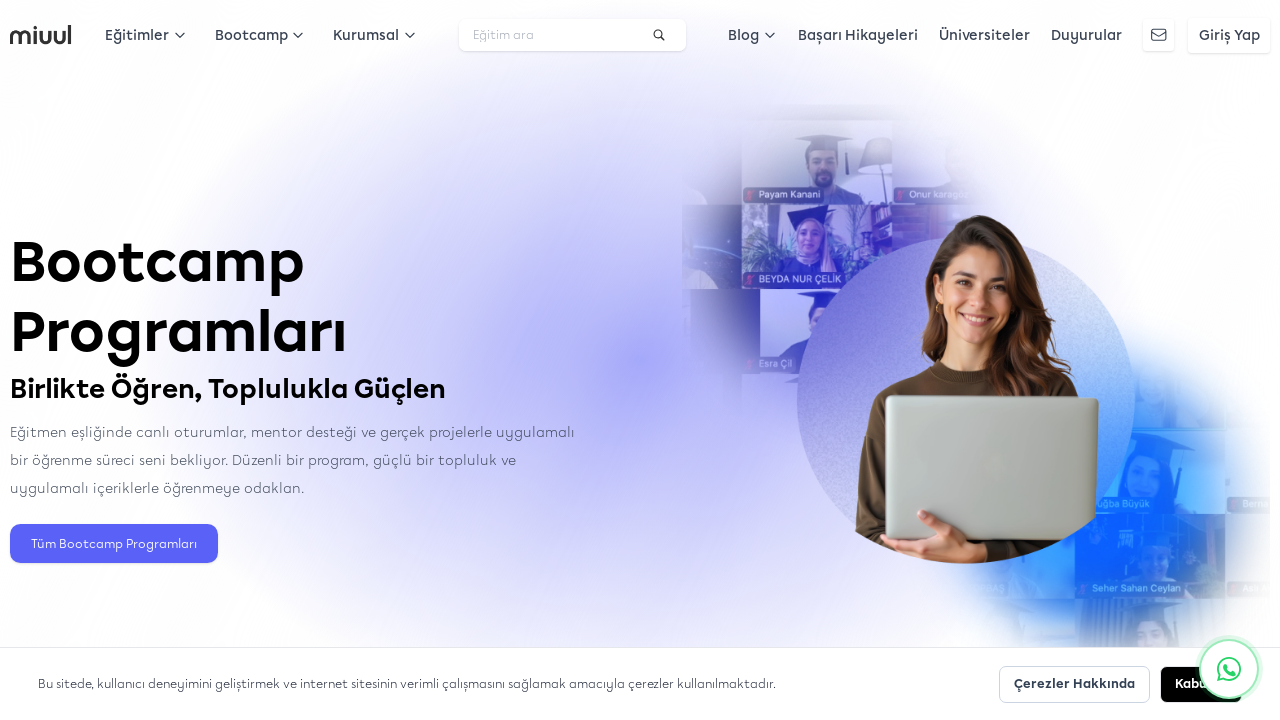